Tests the search functionality on a practice e-commerce site by searching for "ca" and verifying that the filtered product results match the expected list of items containing "ca" in their names.

Starting URL: https://rahulshettyacademy.com/seleniumPractise/#/

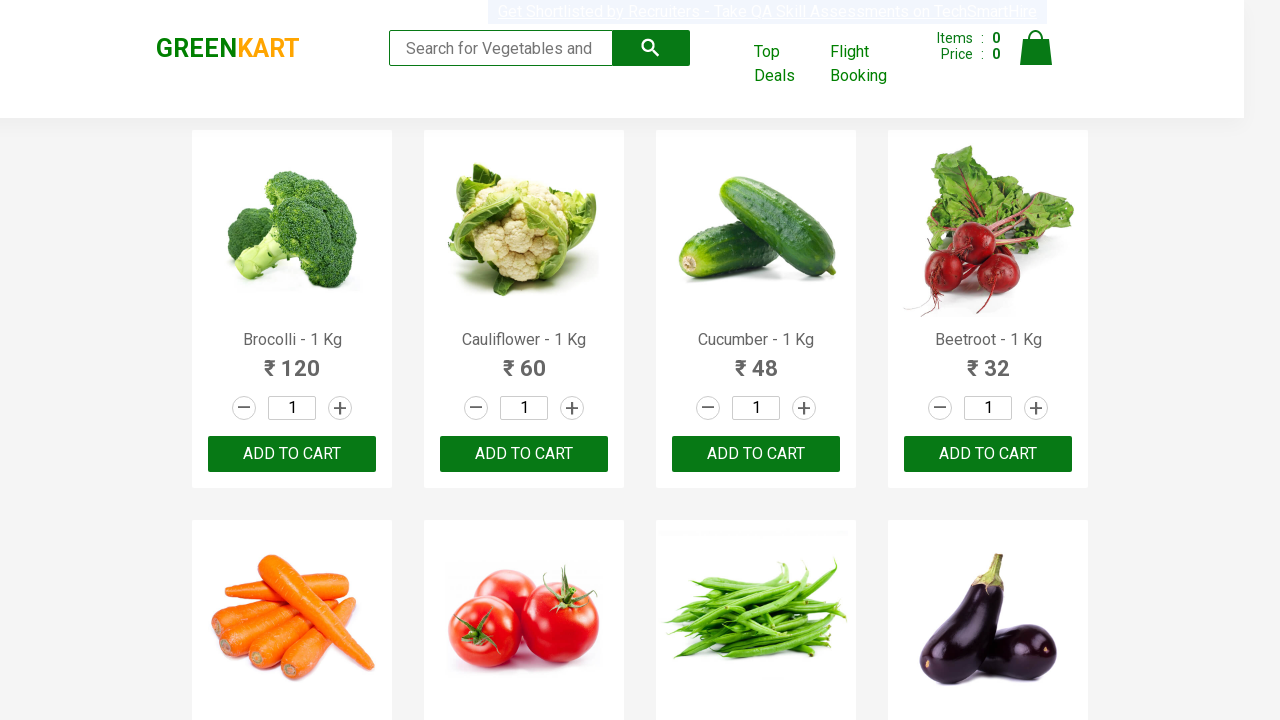

Filled search field with 'ca' on input[type='search']
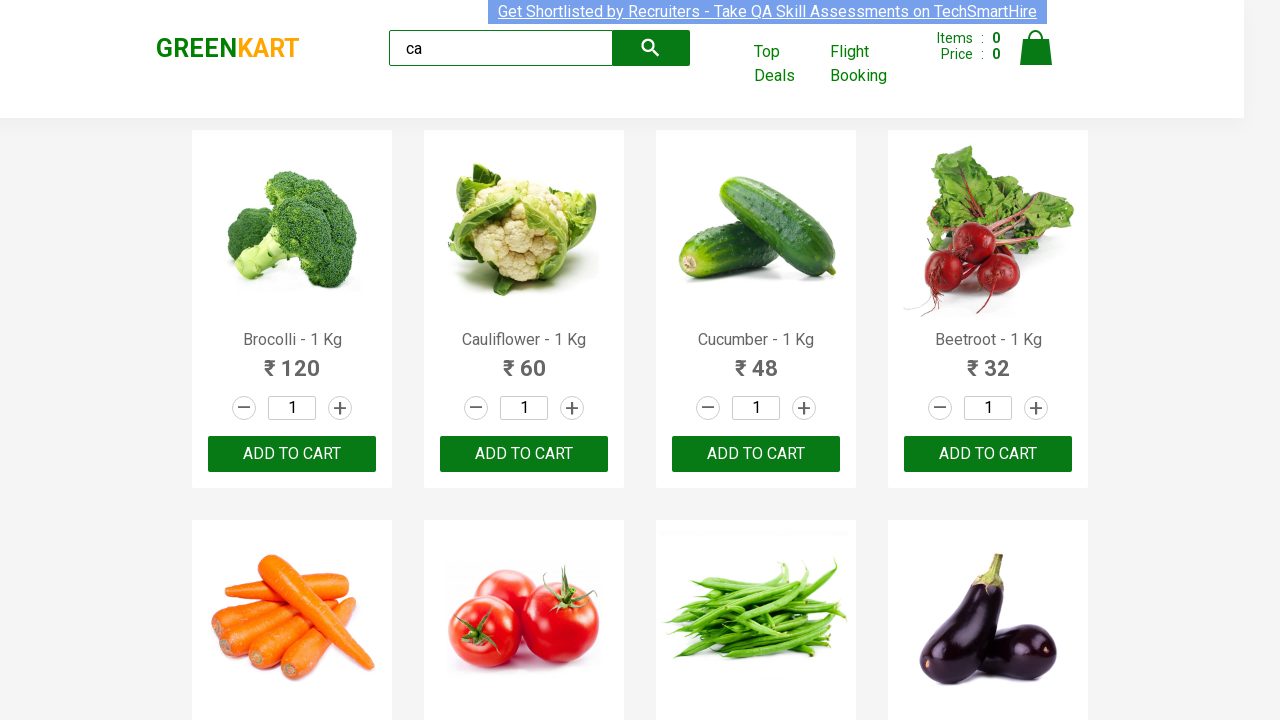

Waited for filtered product names to appear
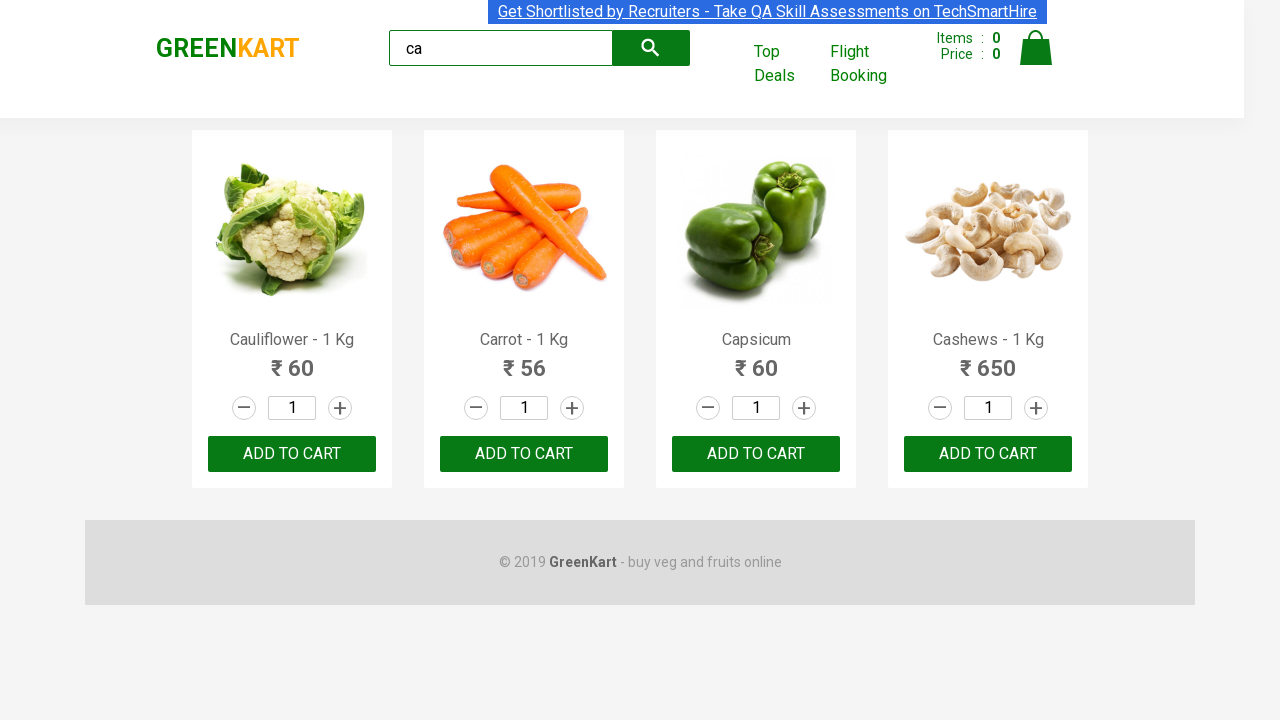

Waited 2 seconds for all filtered results to load
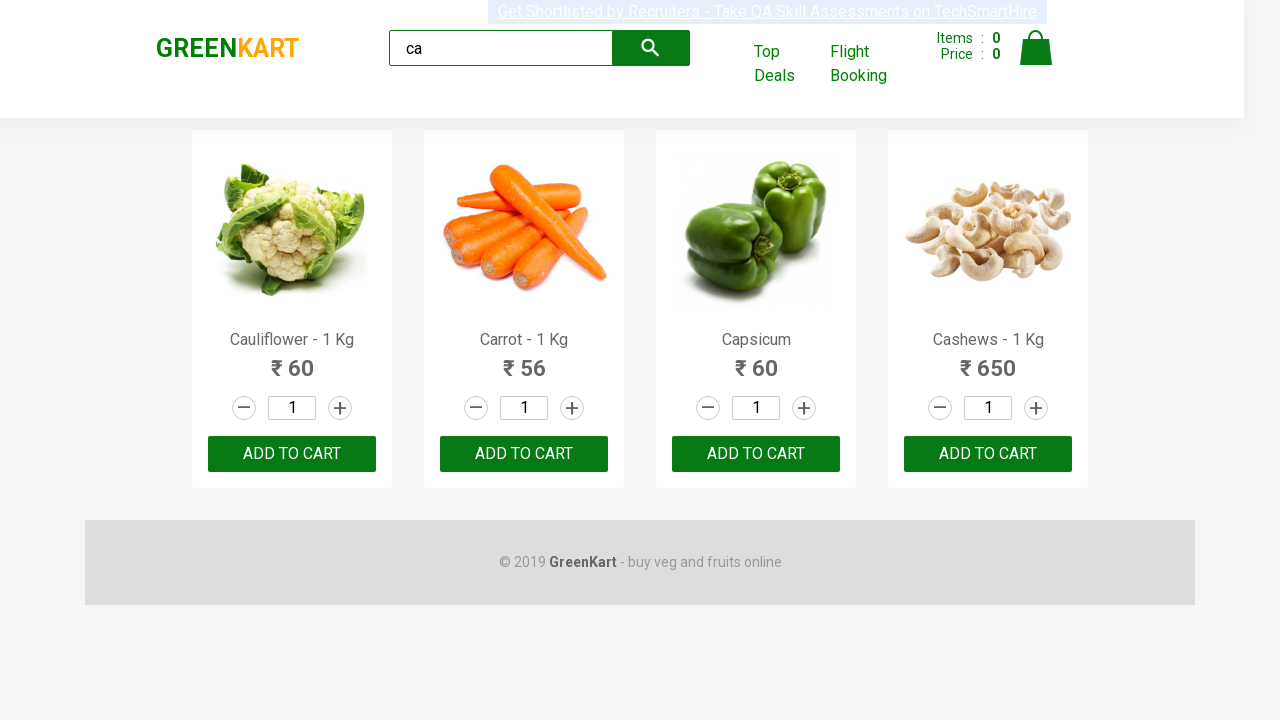

Located all product name elements
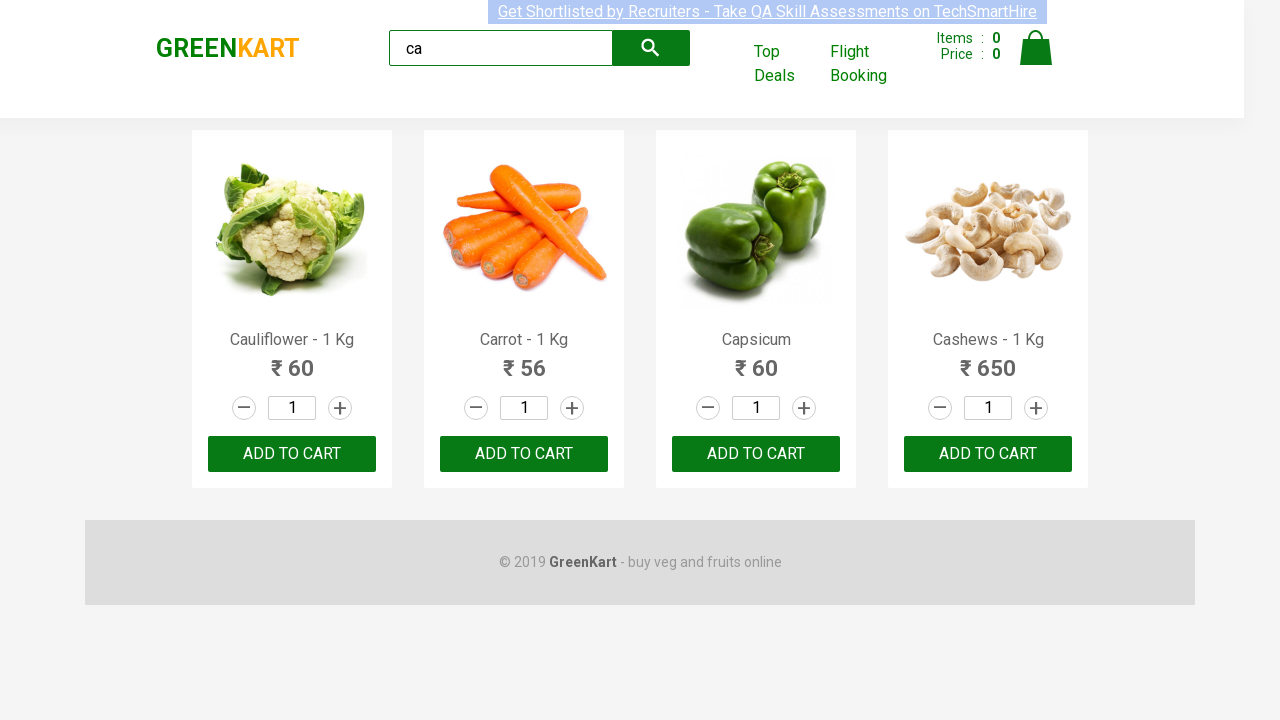

Verified first product is visible
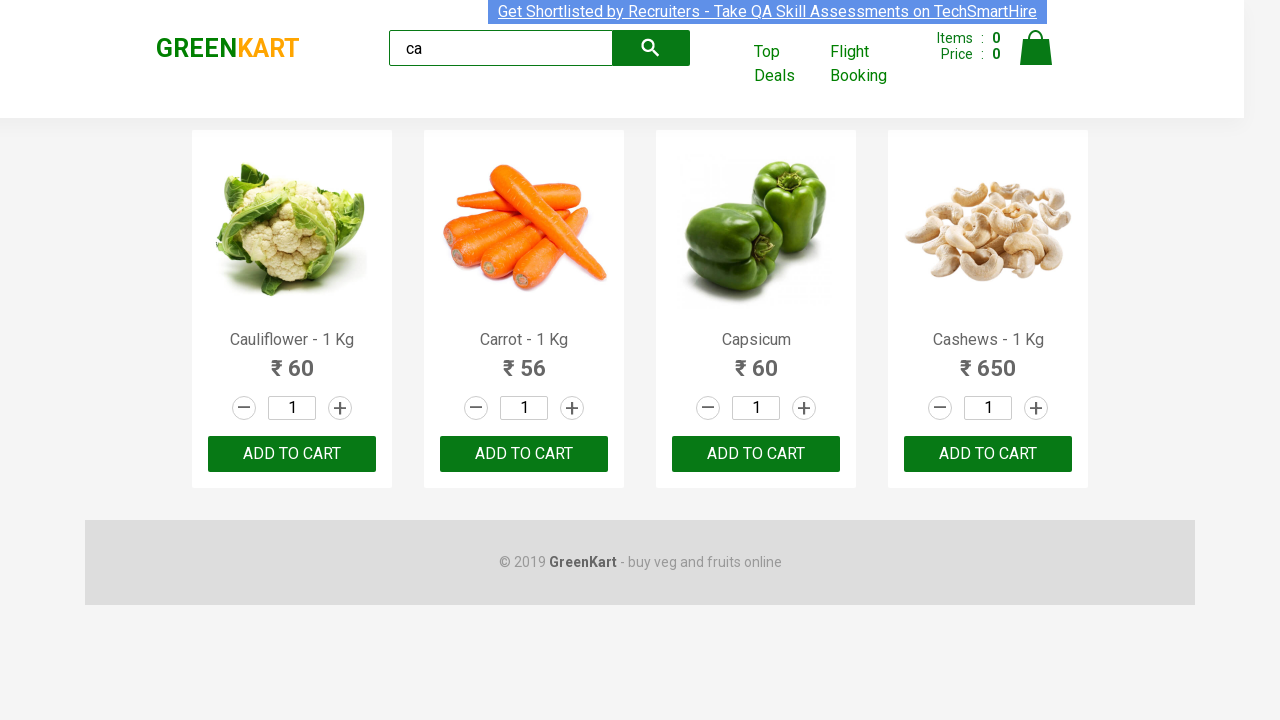

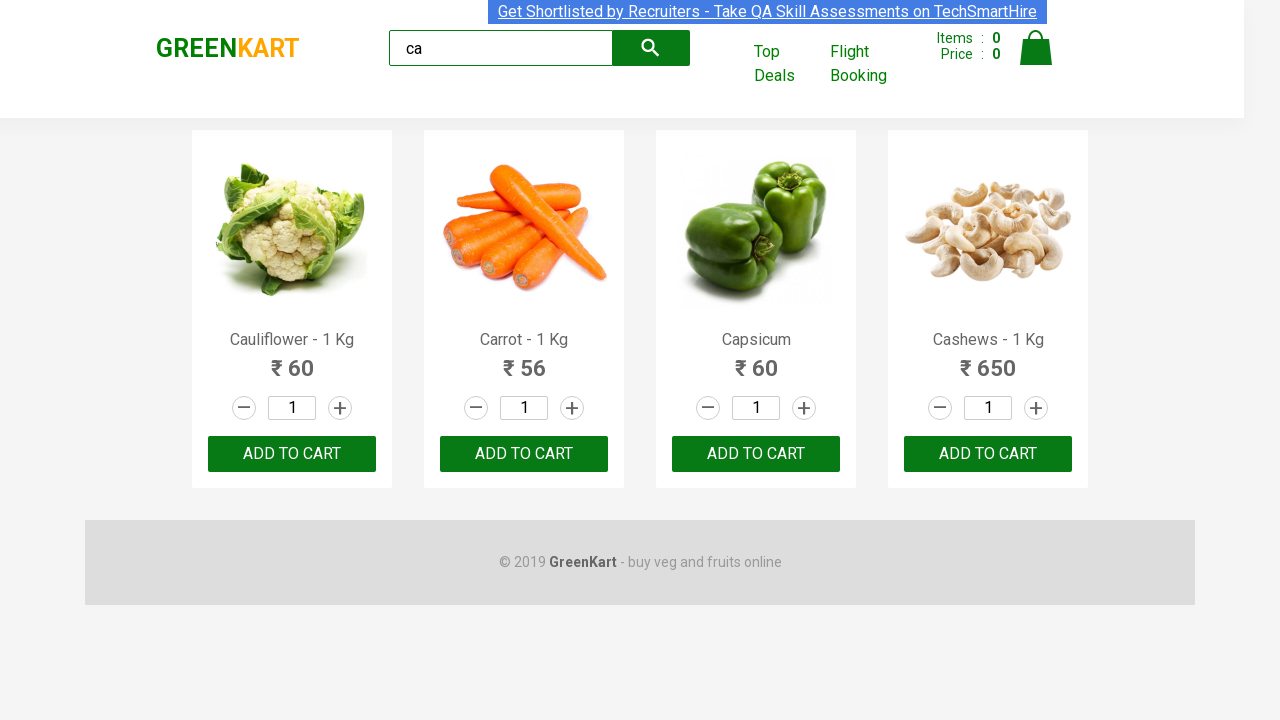